Tests dropdown functionality by navigating to the dropdown page, selecting "Alabama" from a state dropdown menu, and verifying the selection.

Starting URL: https://practice.cydeo.com

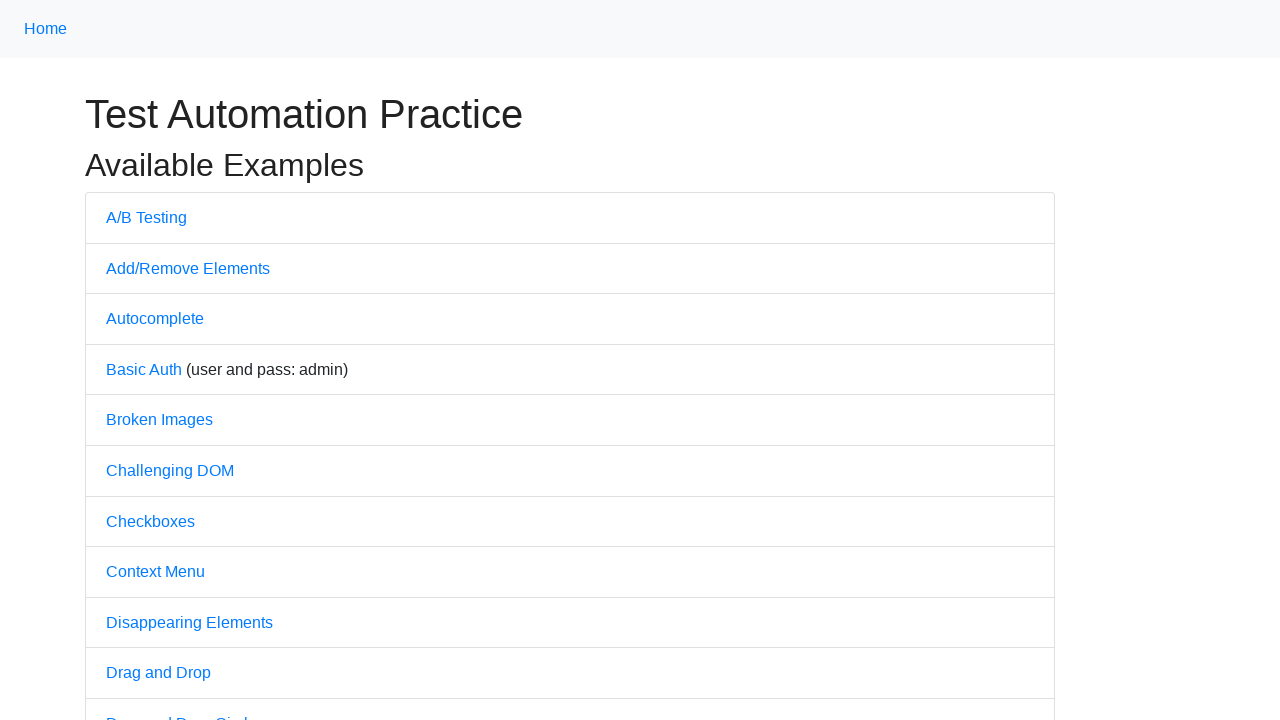

Navigated to practice.cydeo.com
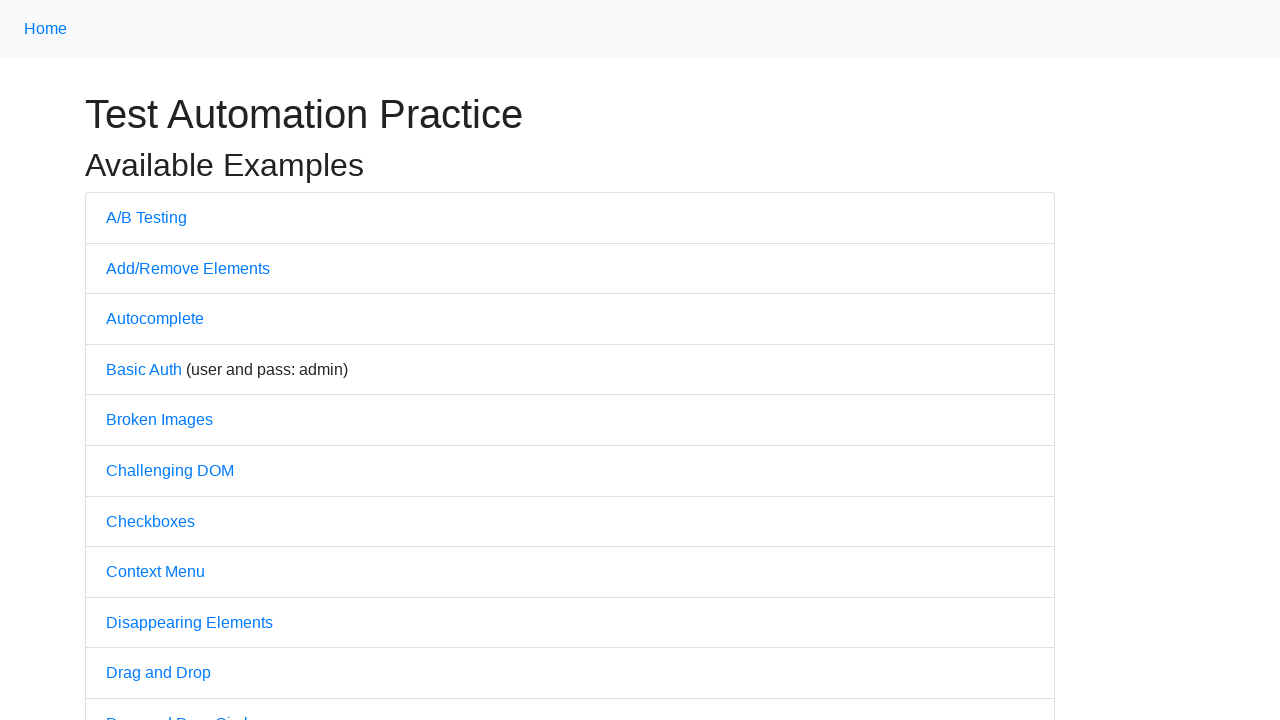

Clicked on Dropdown link at (143, 360) on text=Dropdown
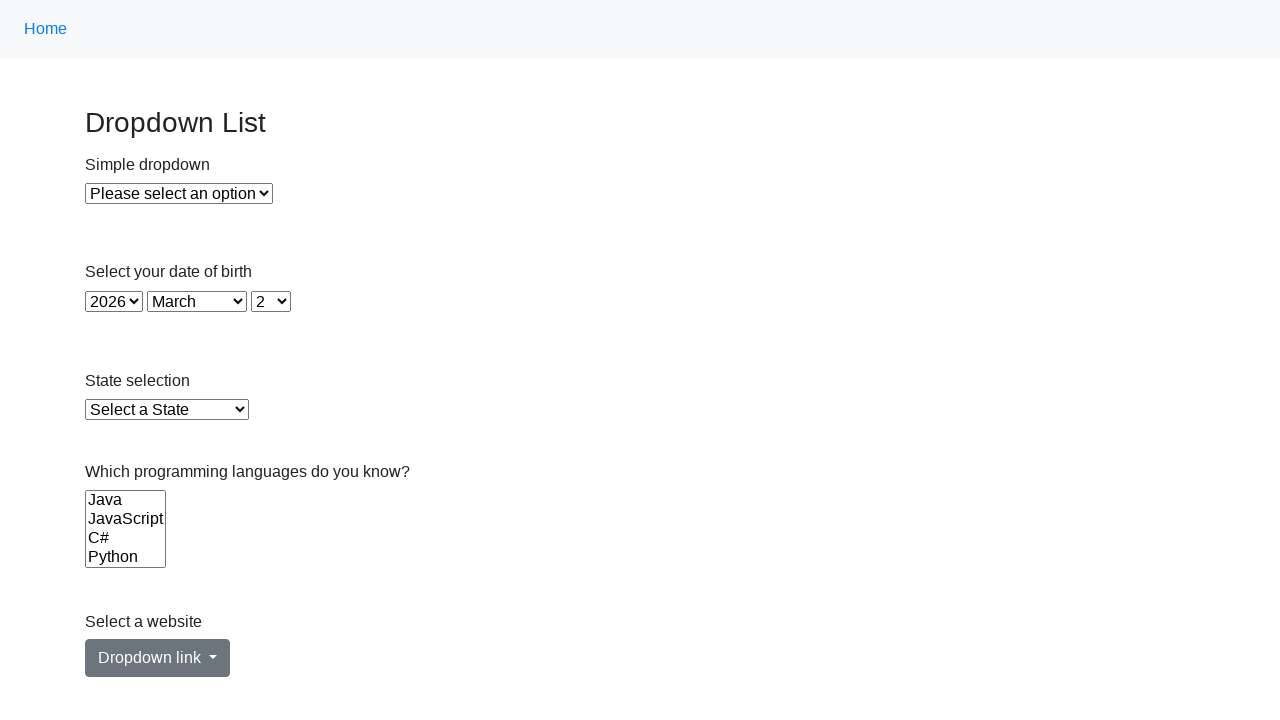

Selected 'Alabama' from state dropdown on #state
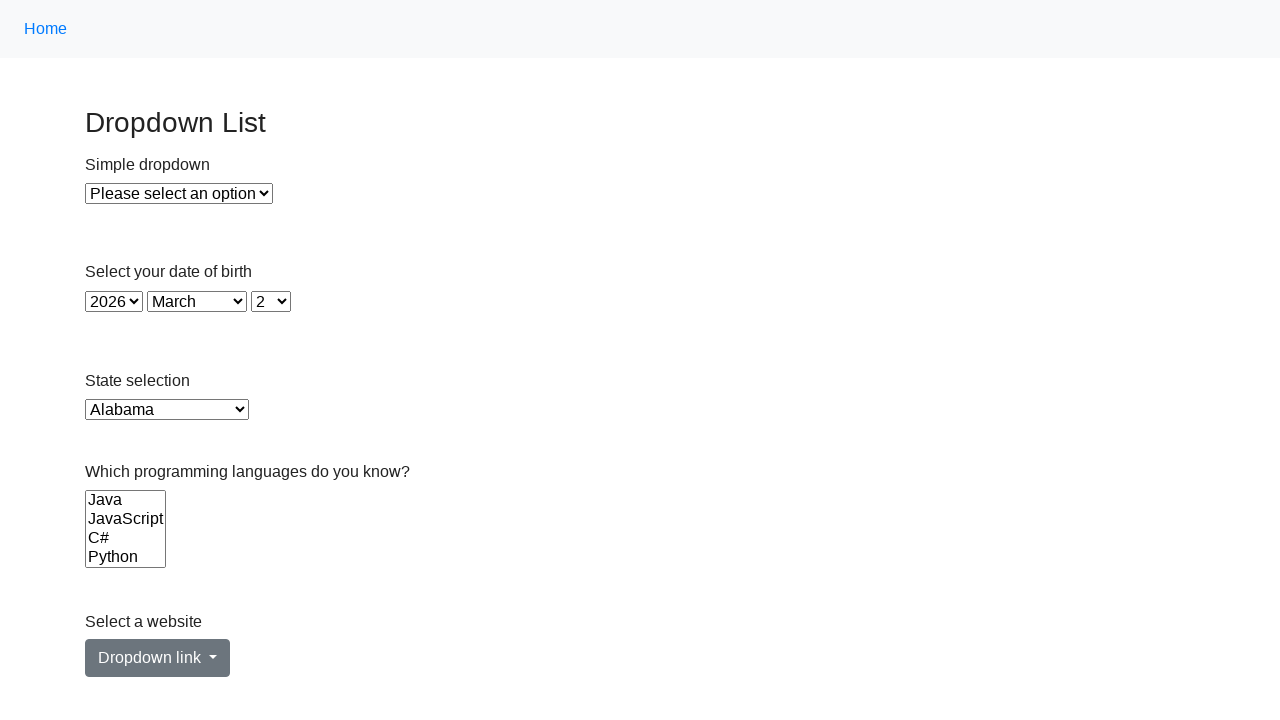

Retrieved selected value from dropdown
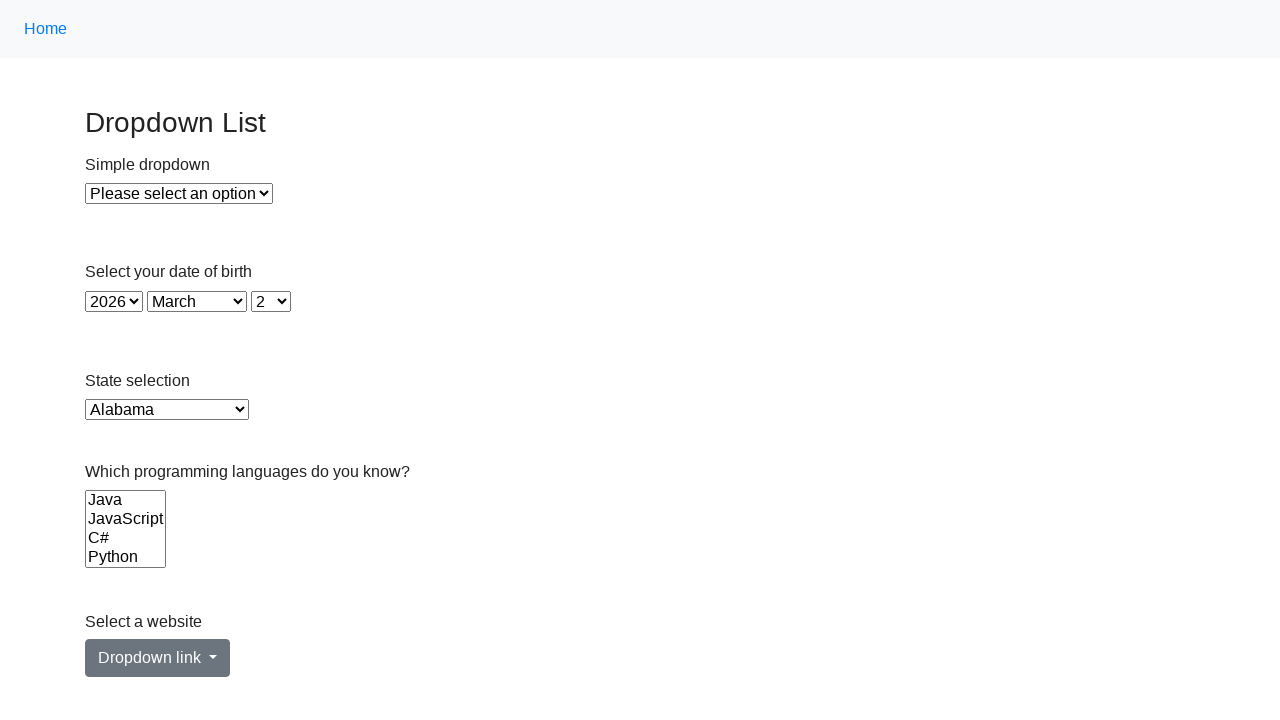

Verified that 'Alabama' is selected in the dropdown
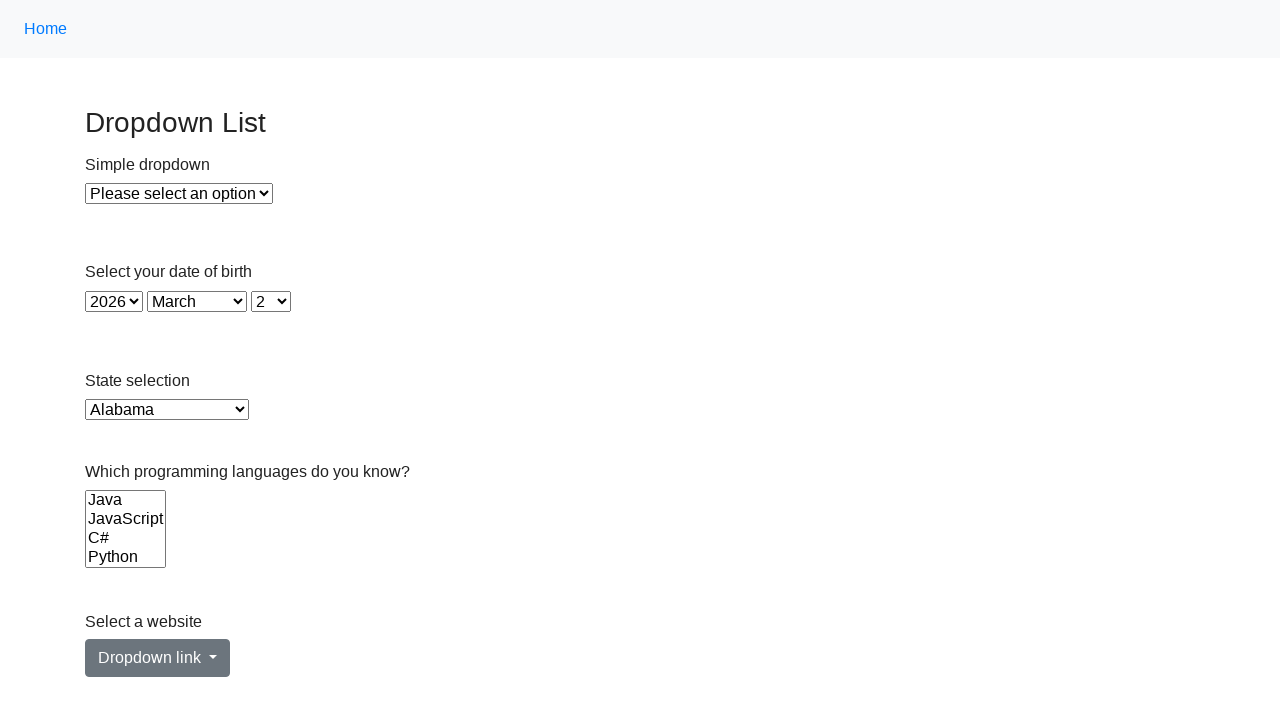

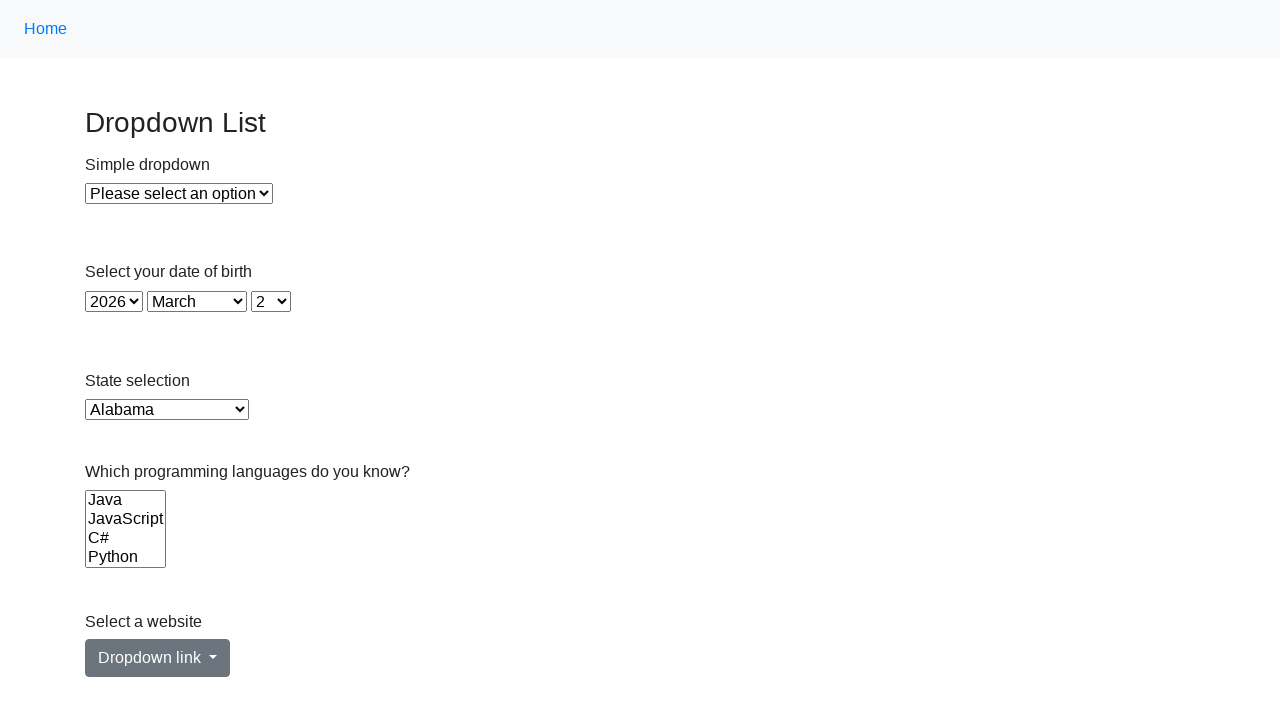